Tests the regular click functionality by clicking the "Click Me" button and verifying the confirmation text appears

Starting URL: https://demoqa.com/buttons

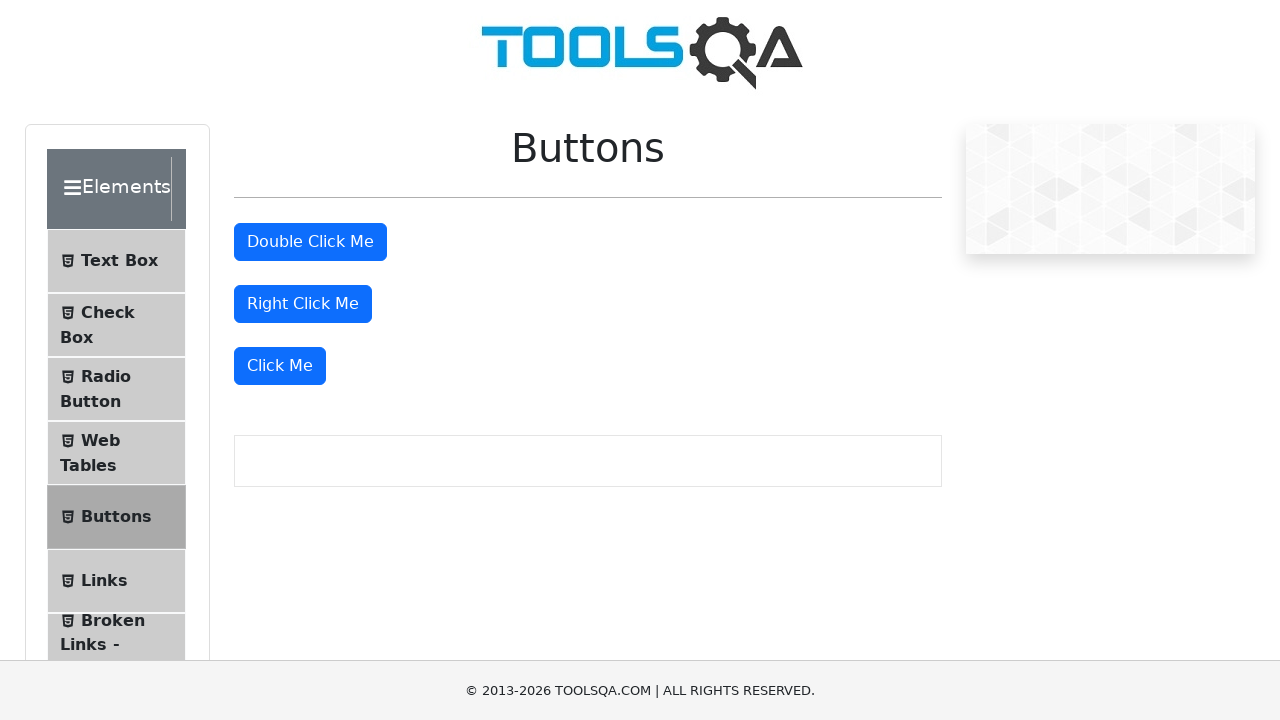

Clicked the 'Click Me' button at (280, 366) on xpath=//button[text() ='Click Me']
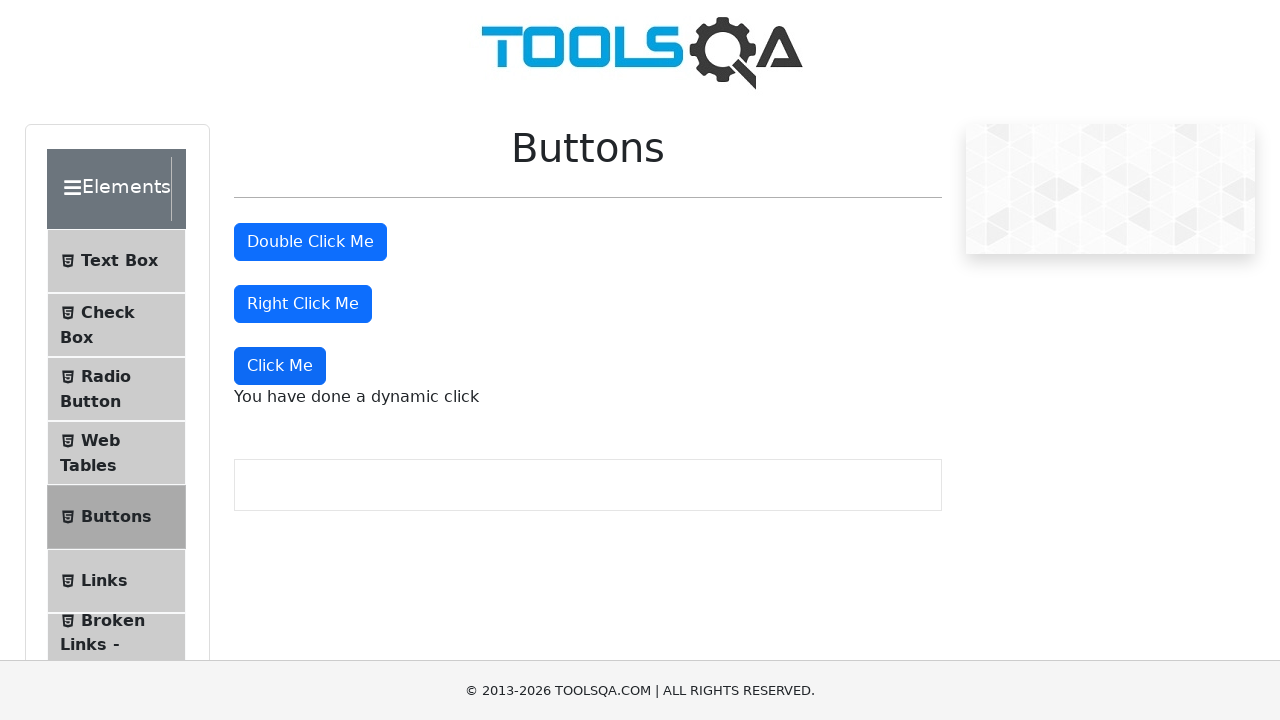

Confirmation text 'You have done a dynamic click' appeared
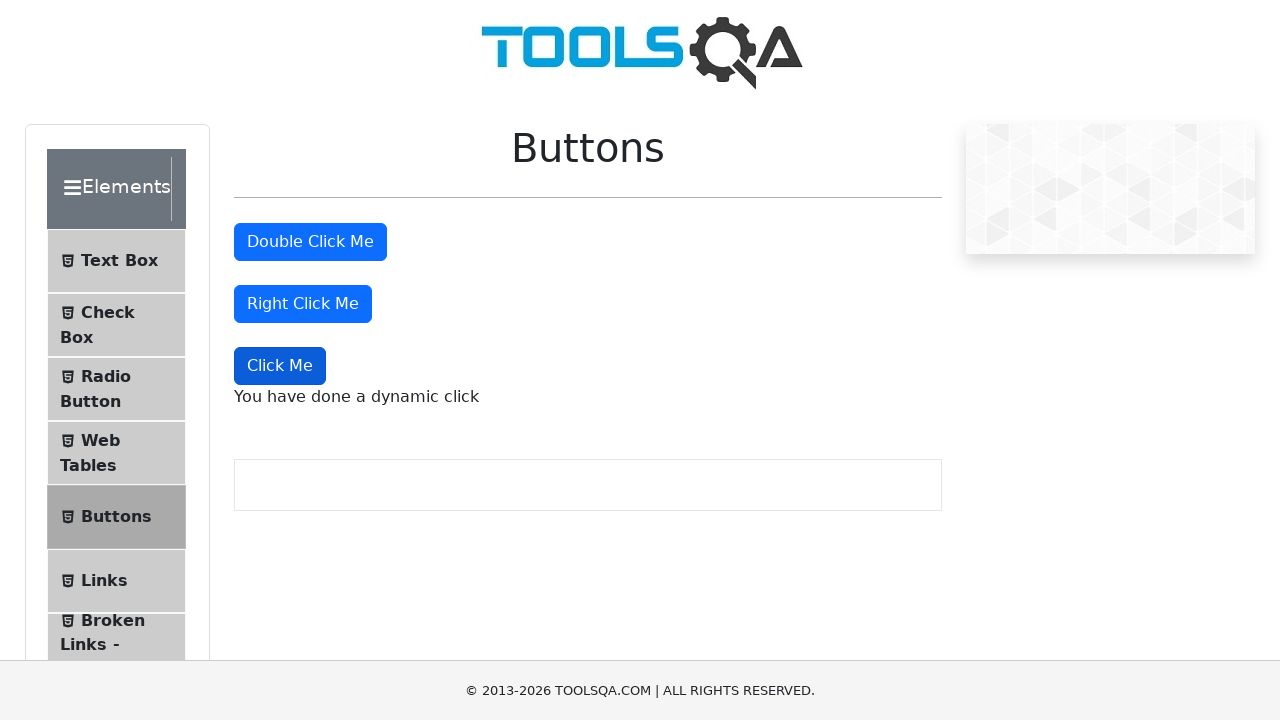

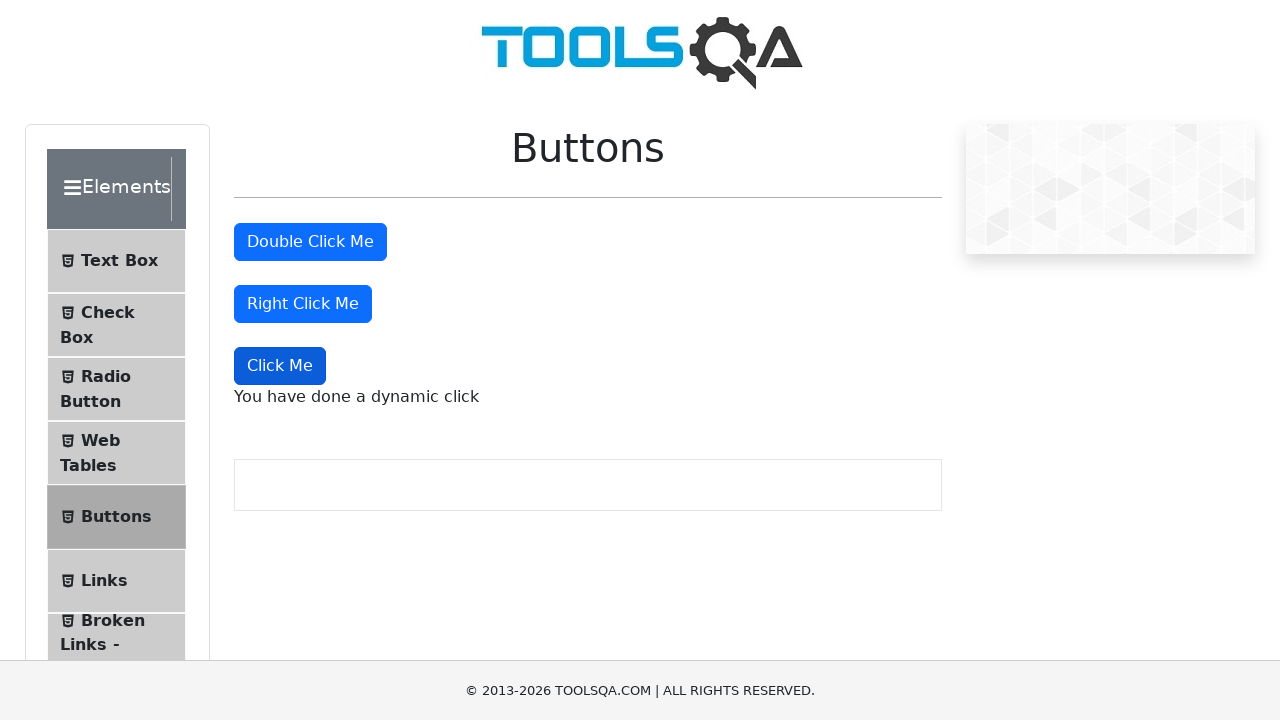